Tests multi-select dropdown functionality by selecting multiple options from a car selection list within an iframe

Starting URL: https://www.w3schools.com/tags/tryit.asp?filename=tryhtml_select_multiple

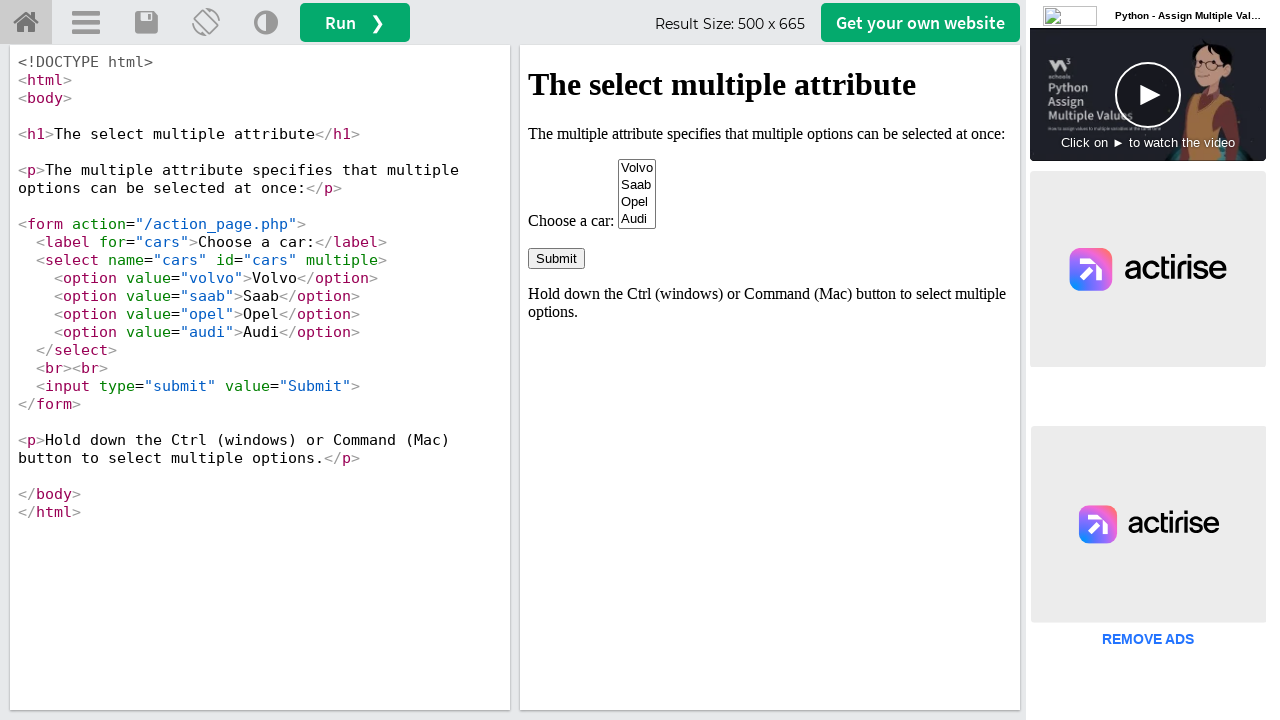

Located iframe #iframeResult containing the select element
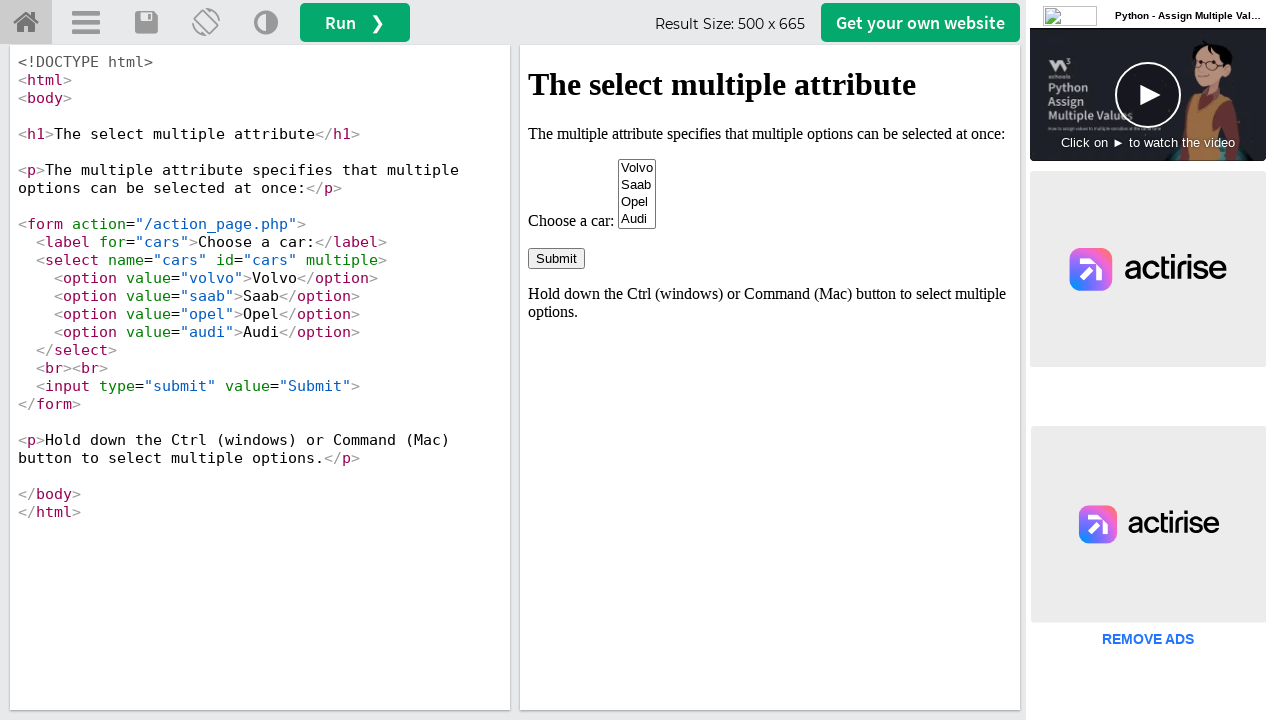

Selected 'Volvo' from the multi-select dropdown on iframe#iframeResult >> internal:control=enter-frame >> select#cars
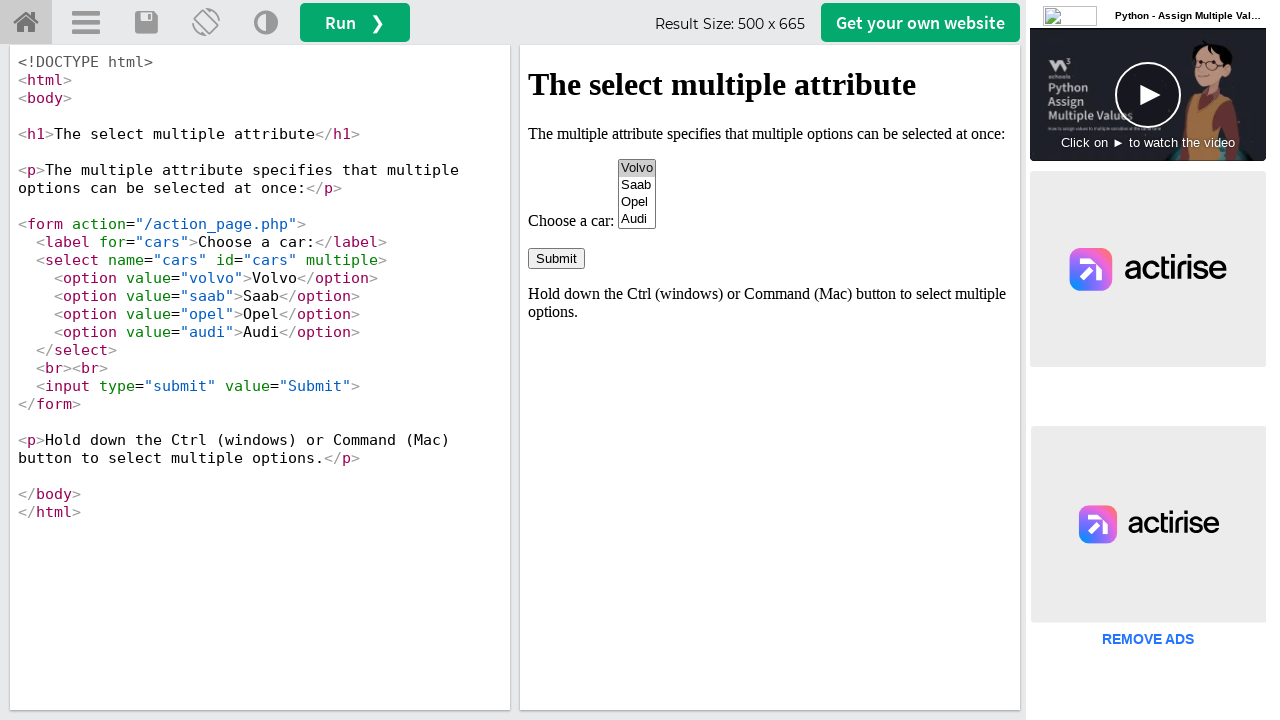

Selected 'Saab' from the multi-select dropdown on iframe#iframeResult >> internal:control=enter-frame >> select#cars
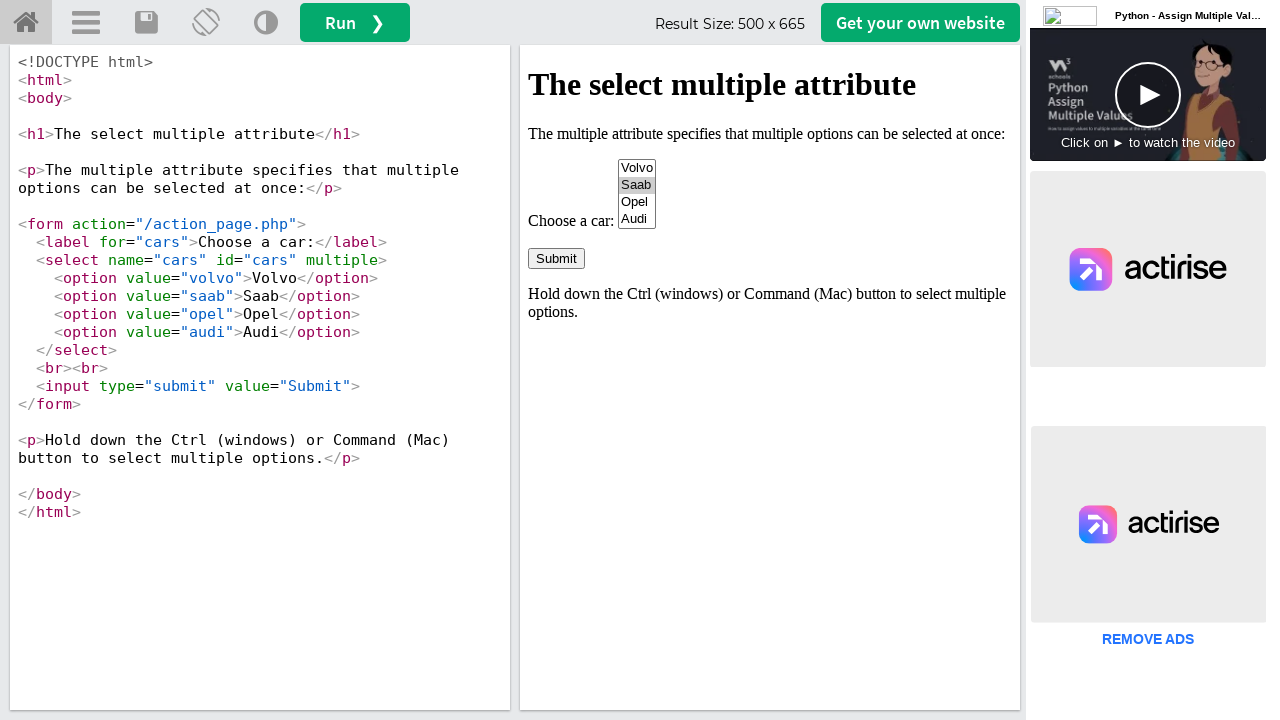

Selected 'Saab' again from the multi-select dropdown on iframe#iframeResult >> internal:control=enter-frame >> select#cars
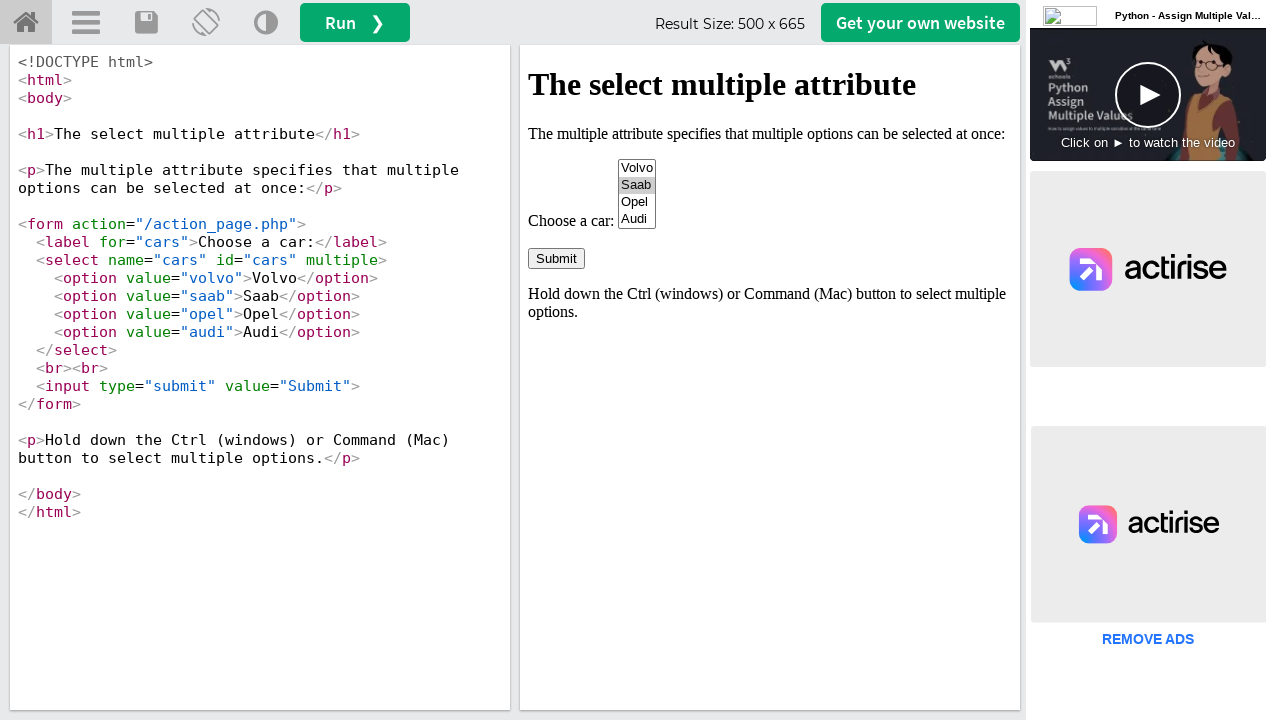

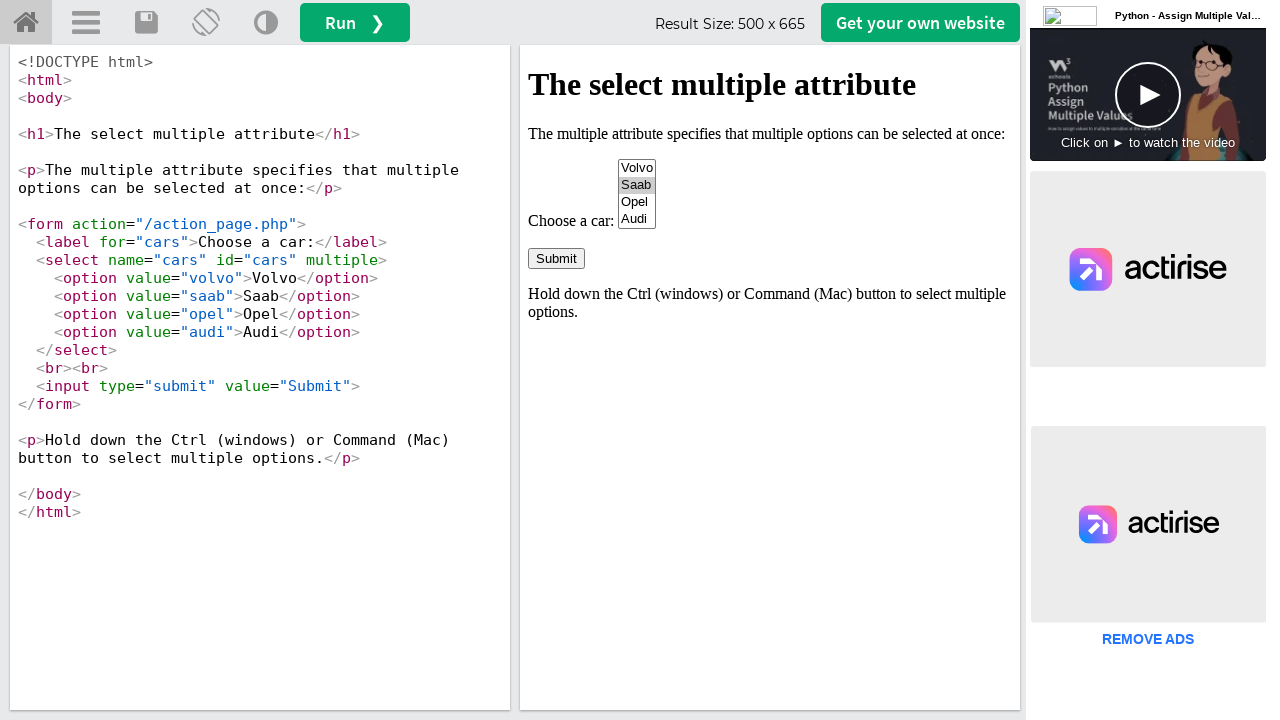